Tests JavaScript alert popup handling by clicking a button that triggers an alert, then capturing the alert text and dismissing it.

Starting URL: http://omayo.blogspot.com/

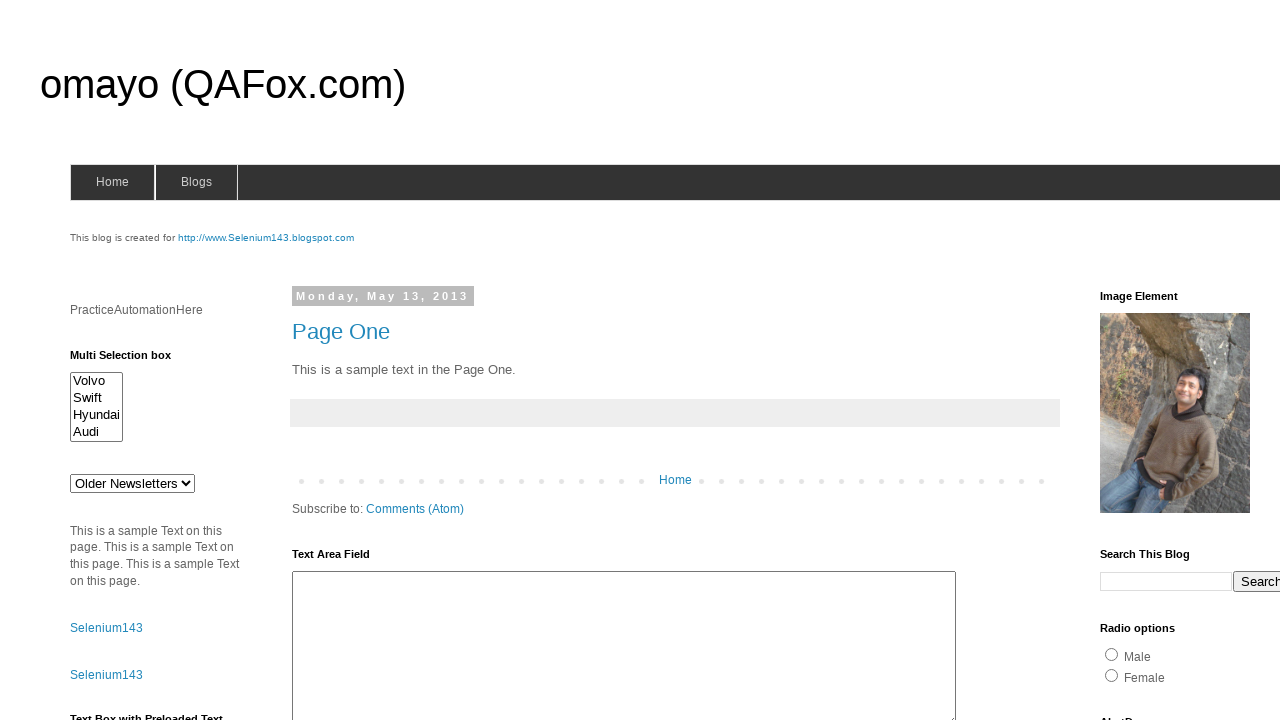

Clicked button to trigger JavaScript alert at (1154, 361) on #alert1
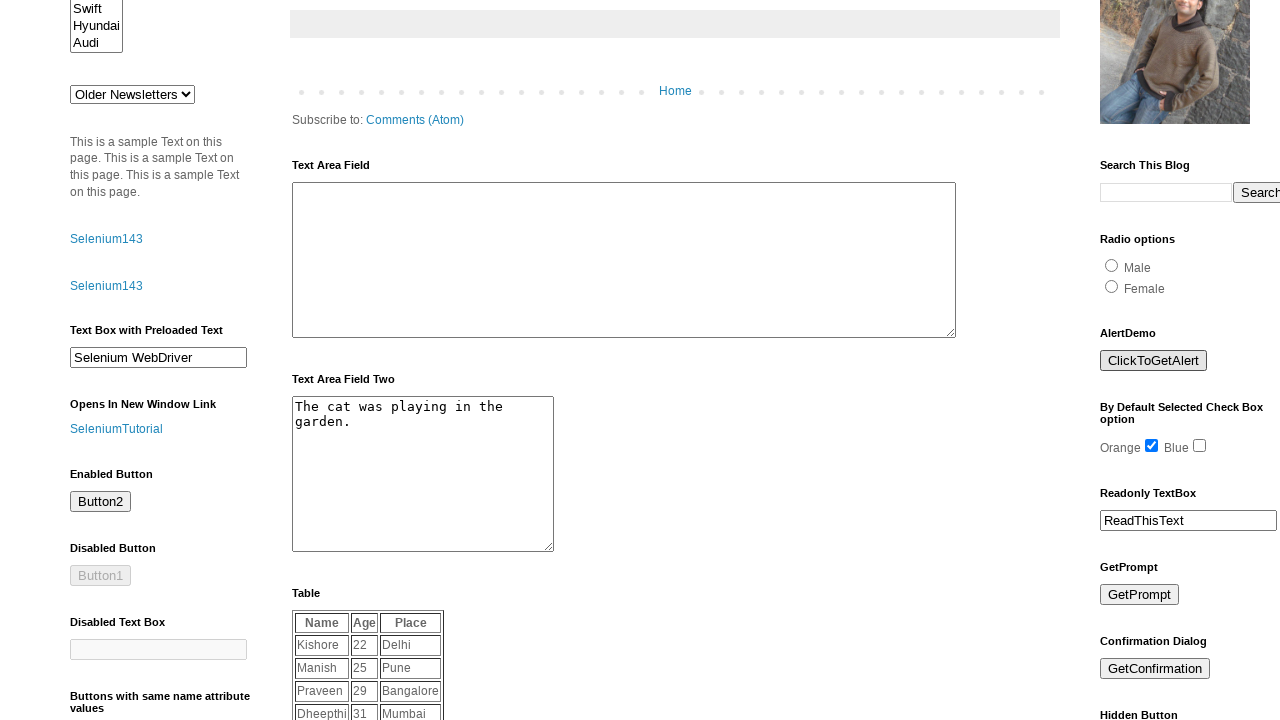

Set up dialog handler to dismiss alerts
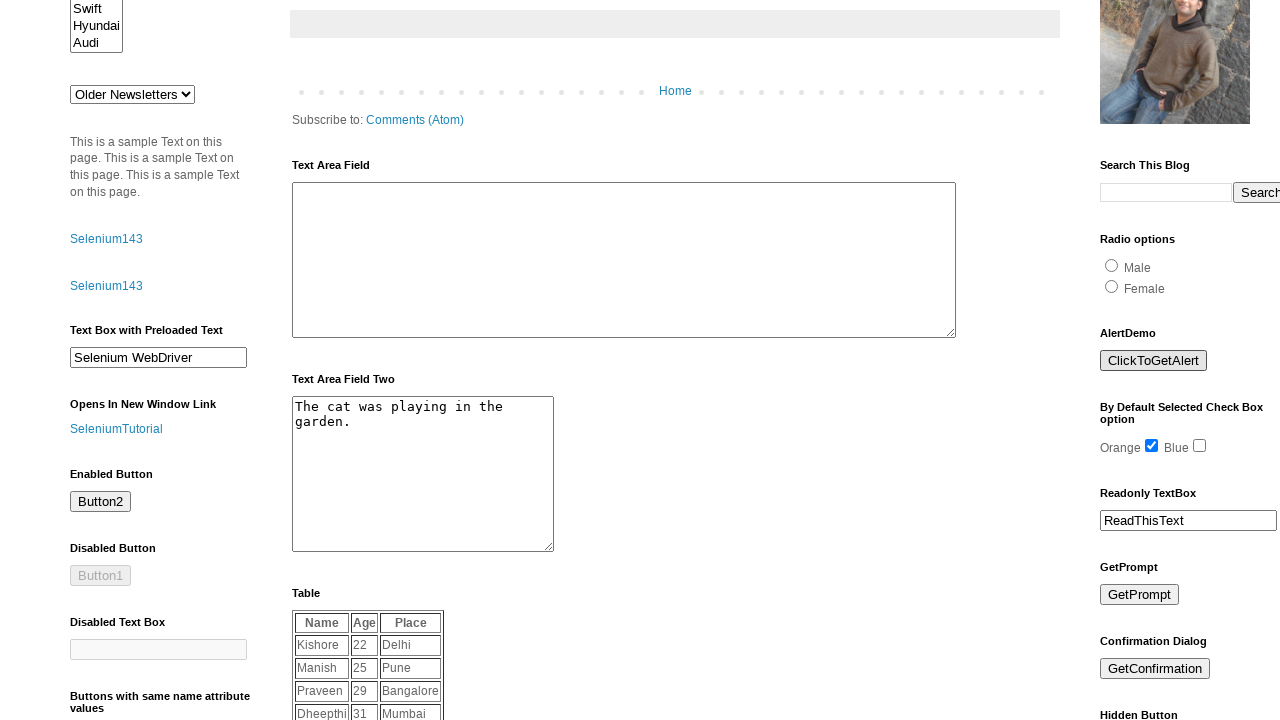

Registered dialog handler to capture alert text and dismiss
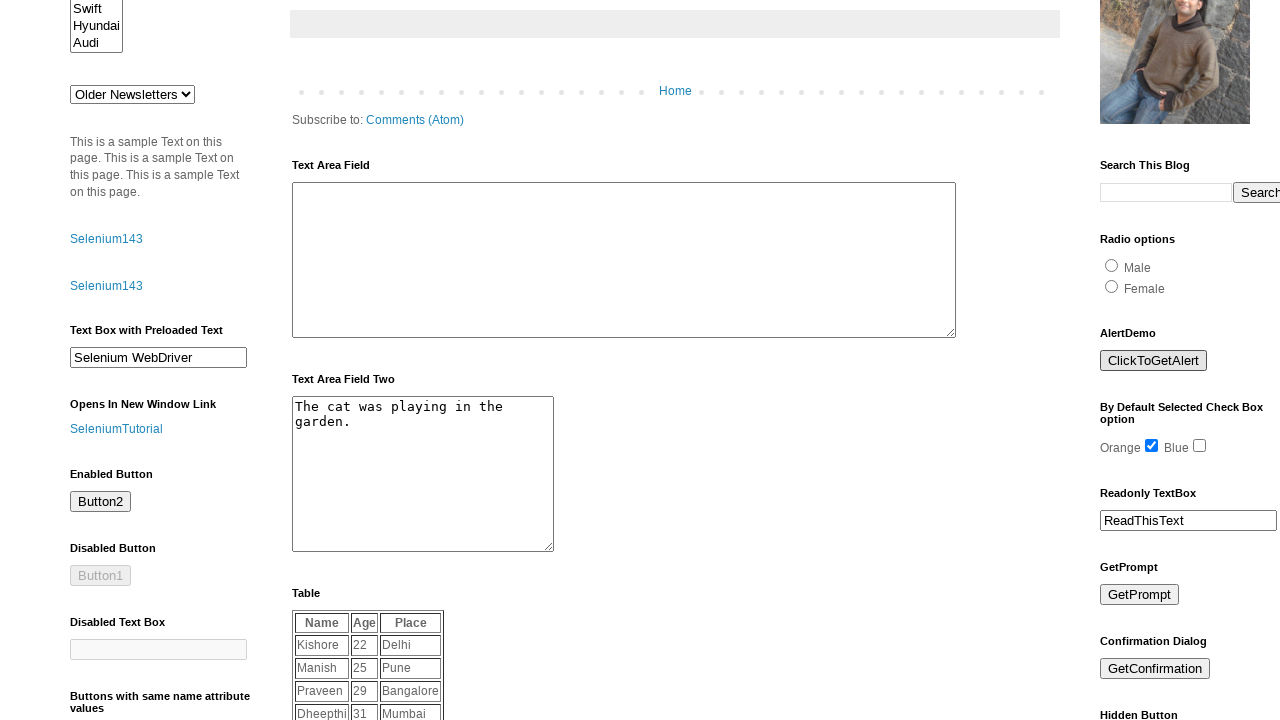

Clicked button to trigger alert popup at (1154, 361) on #alert1
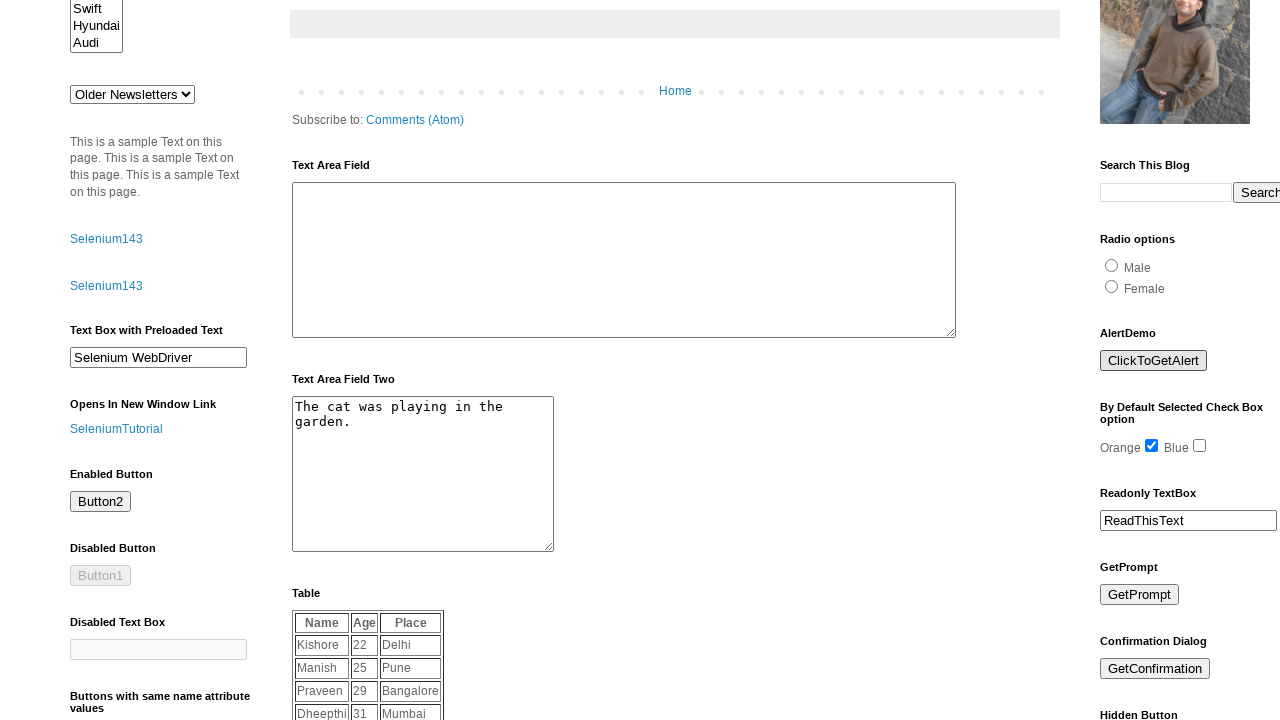

Waited for alert dialog to be handled
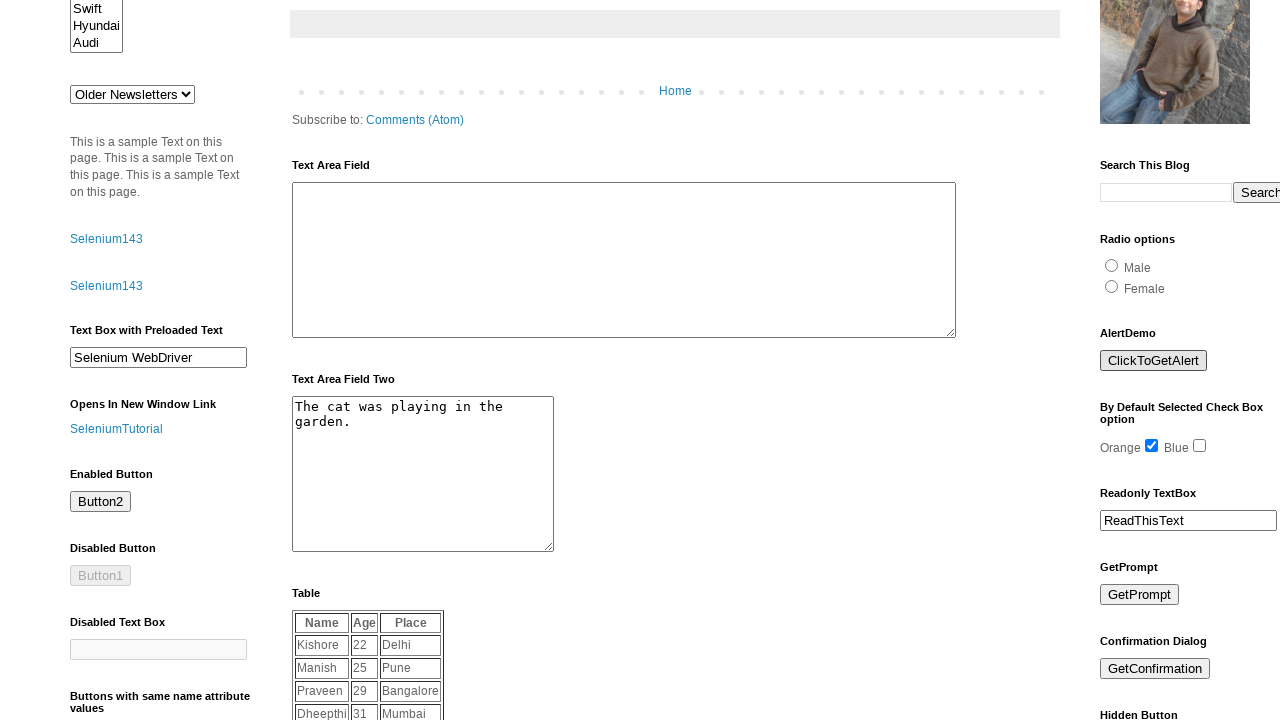

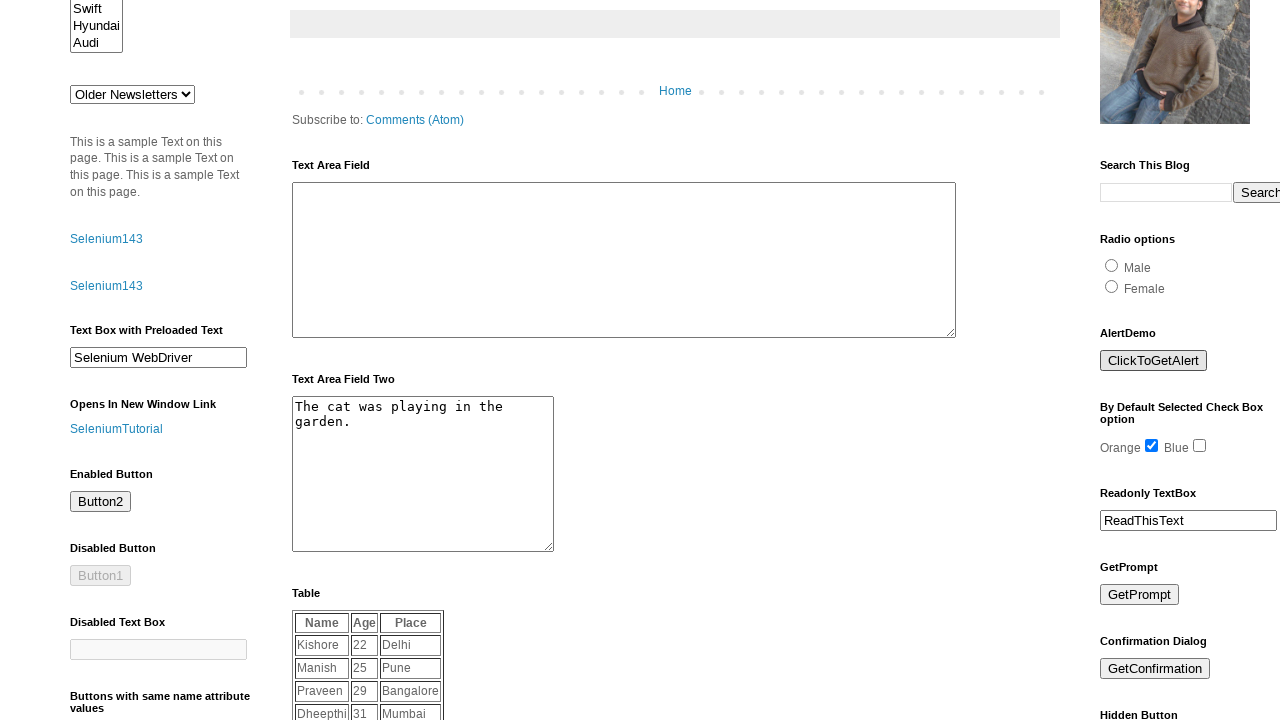